Tests Bootstrap select menu by verifying default value and selecting a new option

Starting URL: https://getbootstrap.com/docs/4.3/components/forms/#select-menu

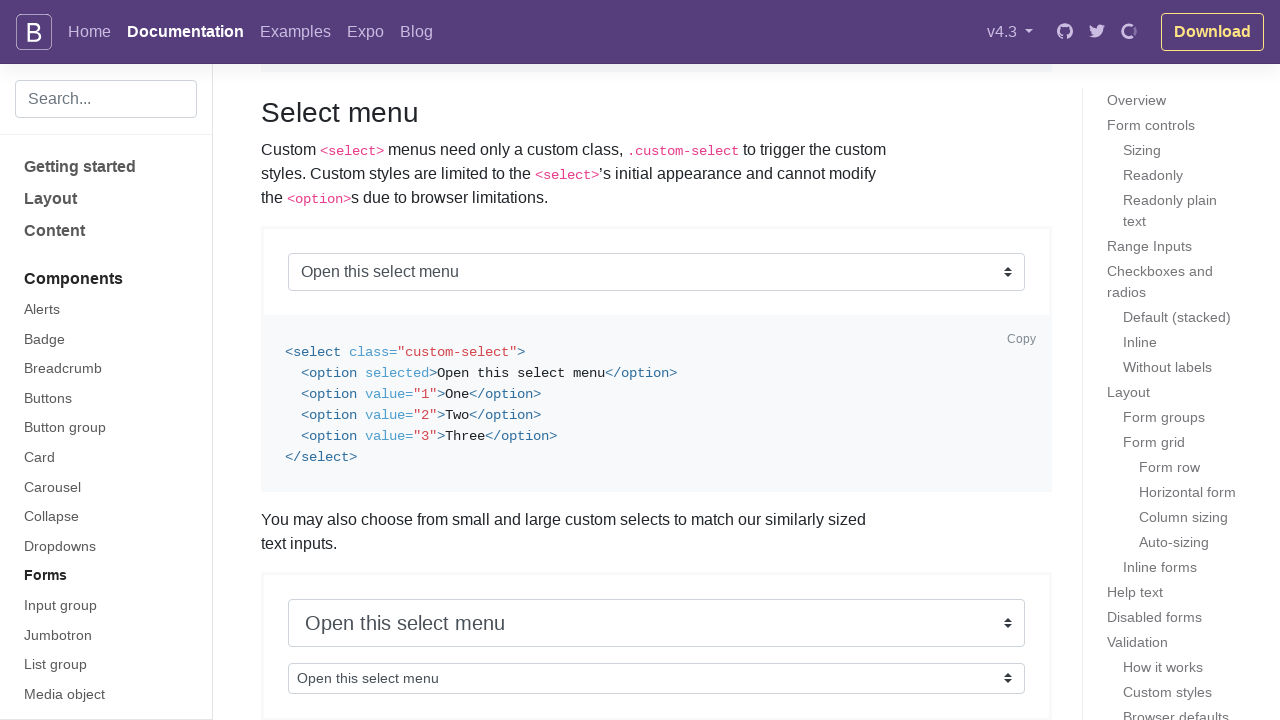

Located Bootstrap select menu element
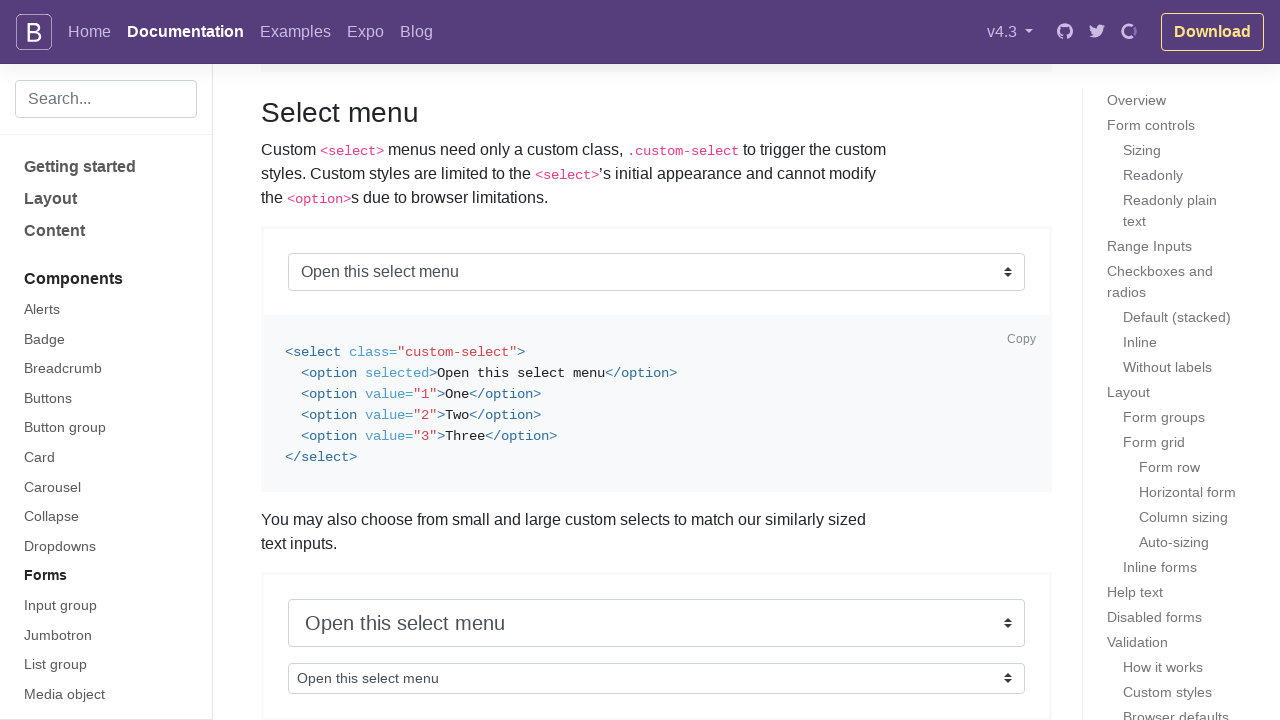

Verified default select menu value is 'Open this select menu'
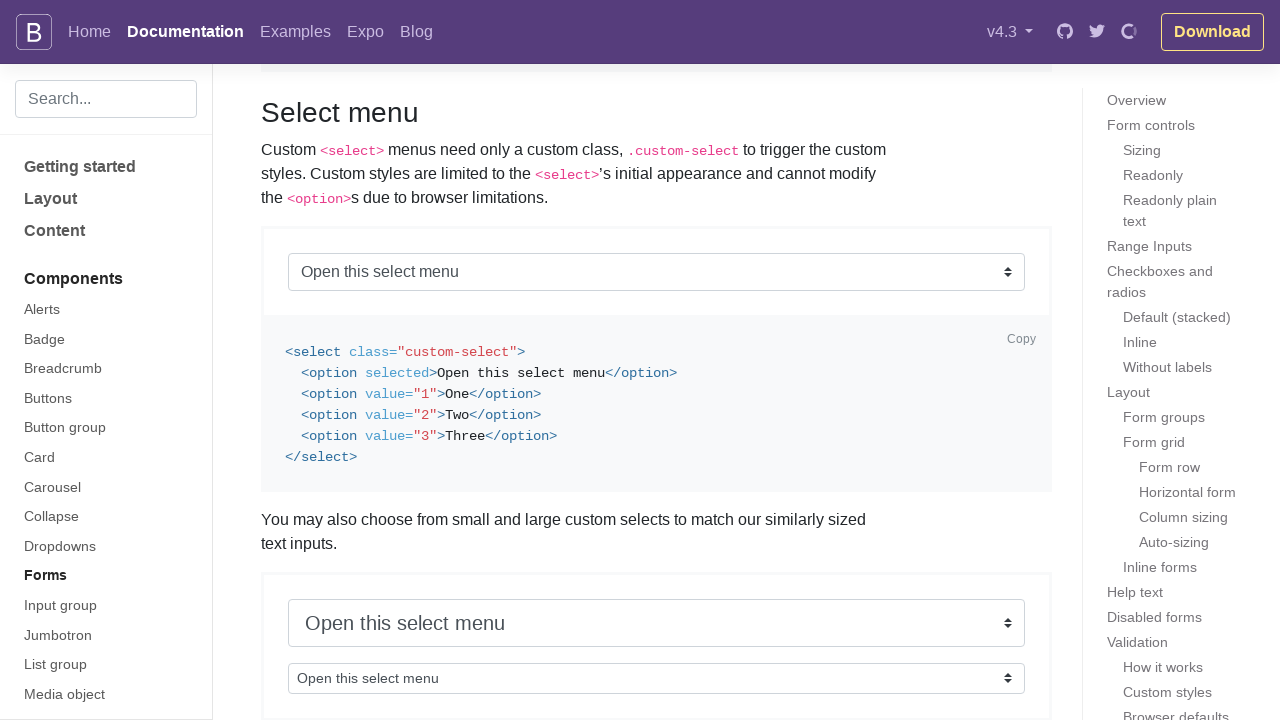

Selected option '1' from the select menu on .bd-example > select.custom-select.custom-select-lg.mb-3
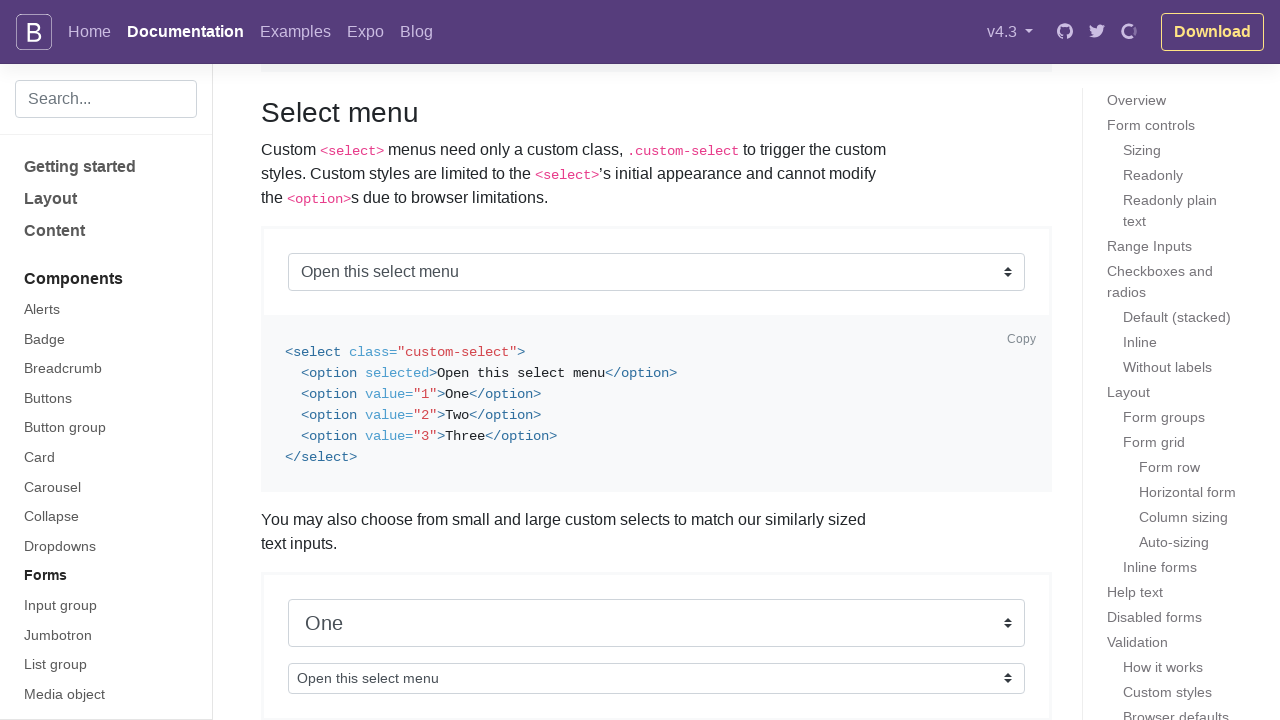

Verified select menu value changed to '1'
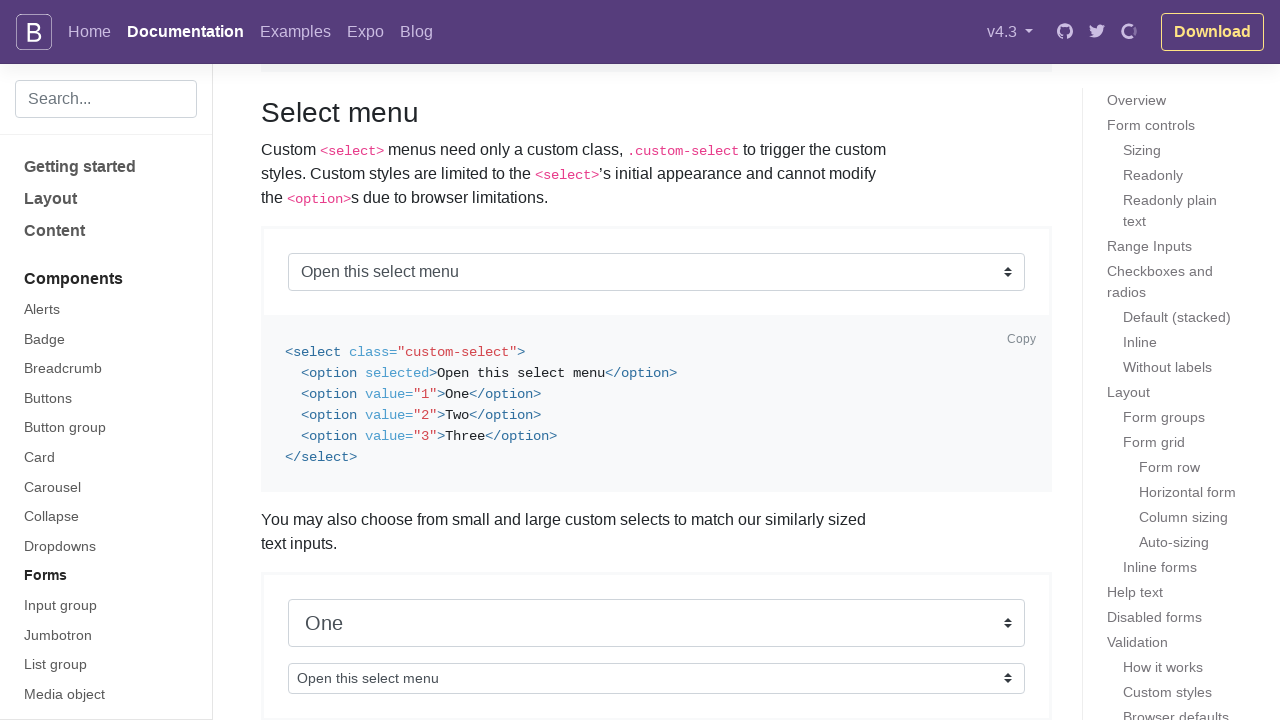

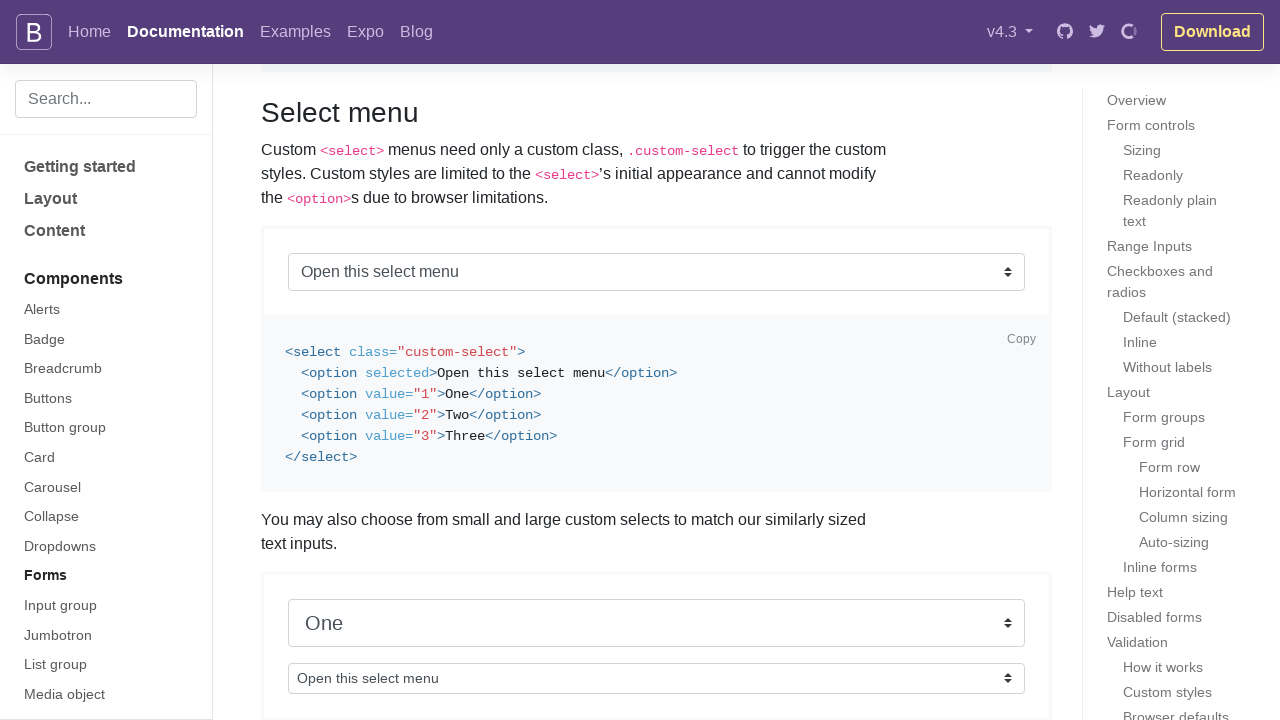